Tests search with invalid input shows no results message and option to add the place

Starting URL: https://www.navigator.ba/#/categories

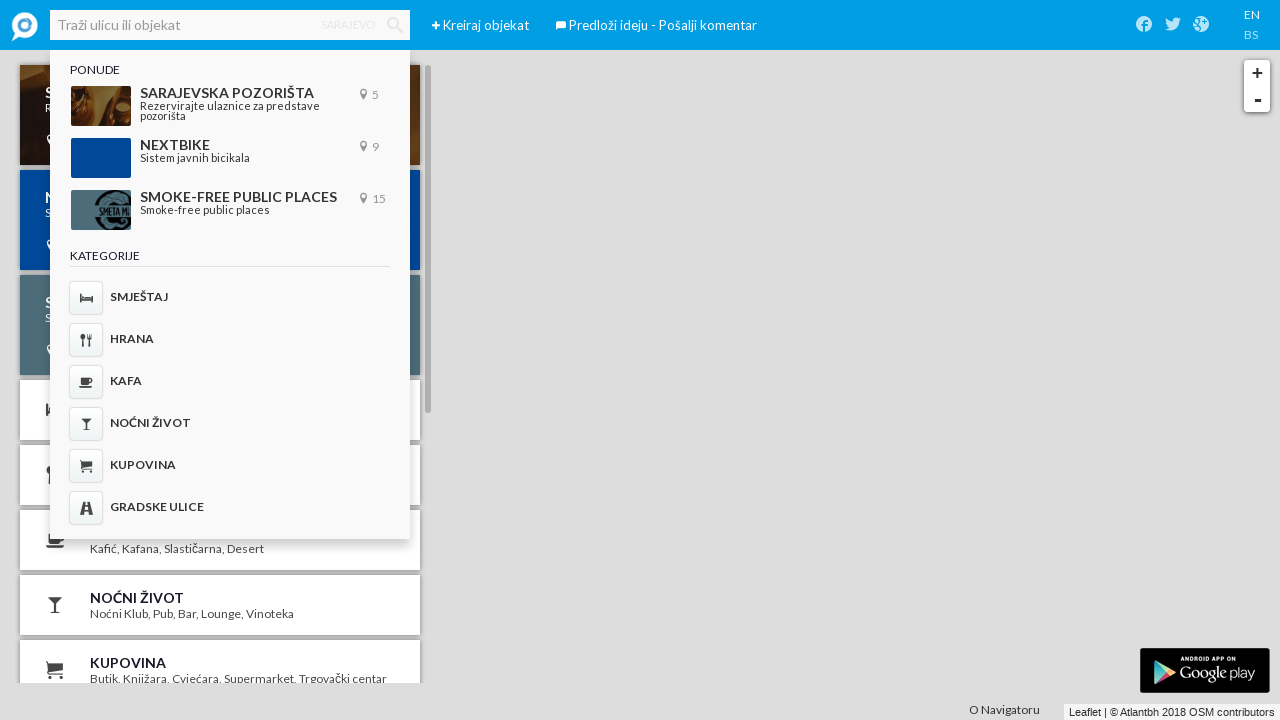

Filled search field with invalid query '55555555' on input[placeholder="Traži ulicu ili objekat"]
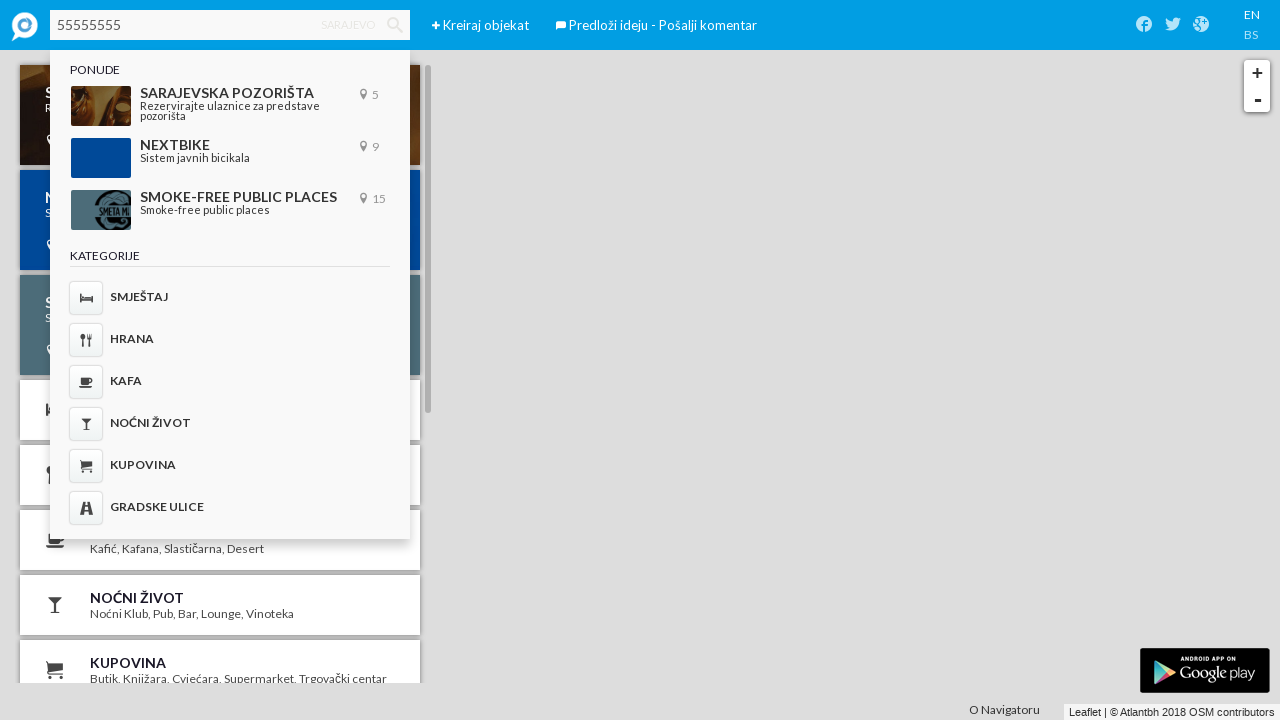

Clicked search button at (395, 25) on .iconav-search
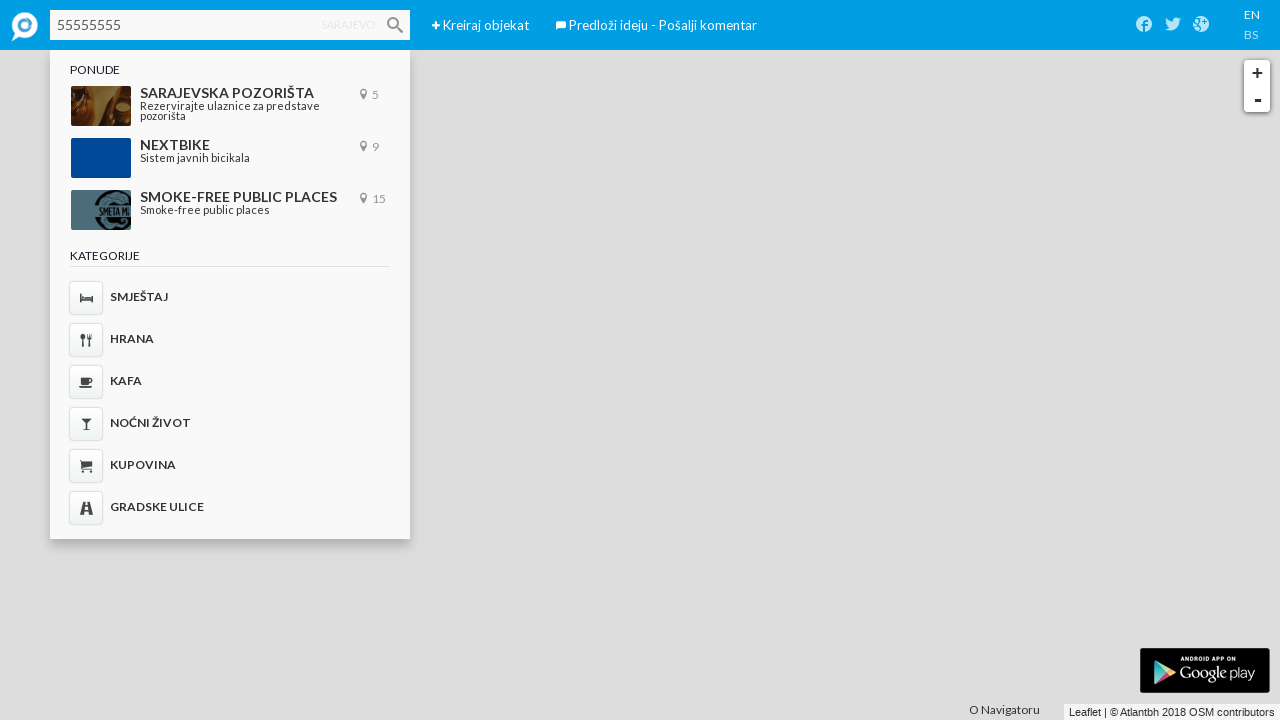

No results container loaded
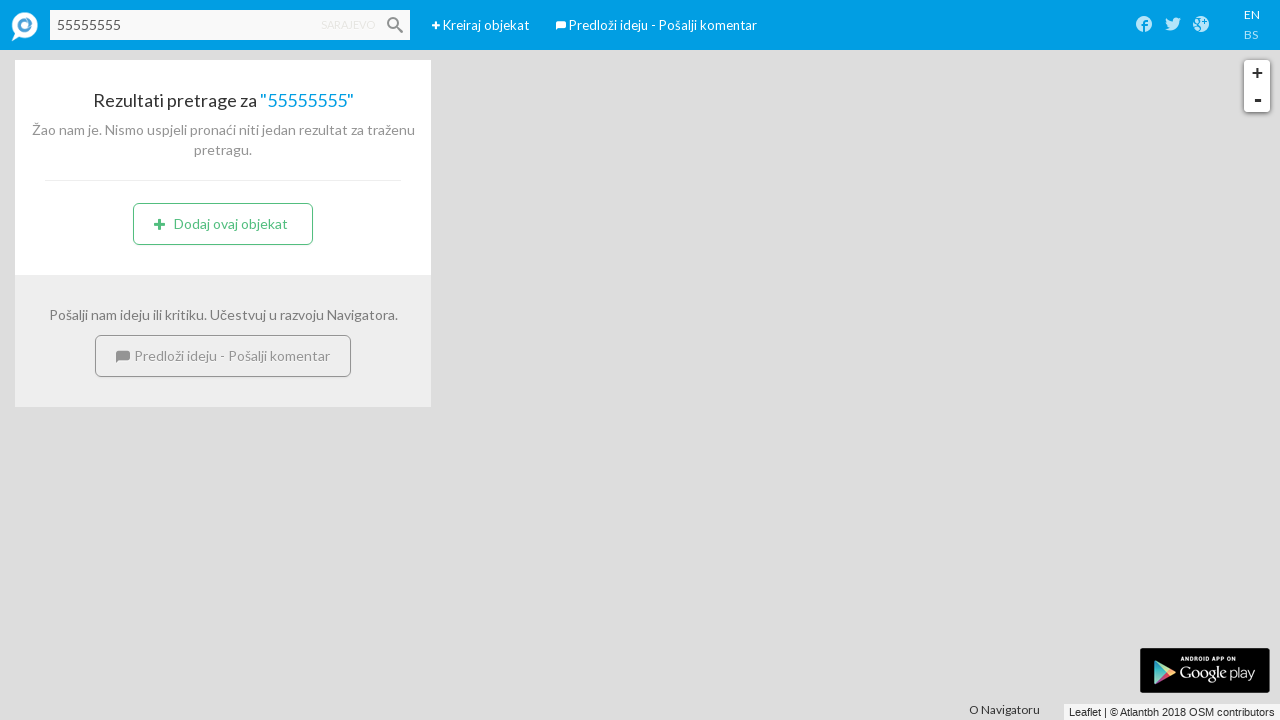

No results message displayed
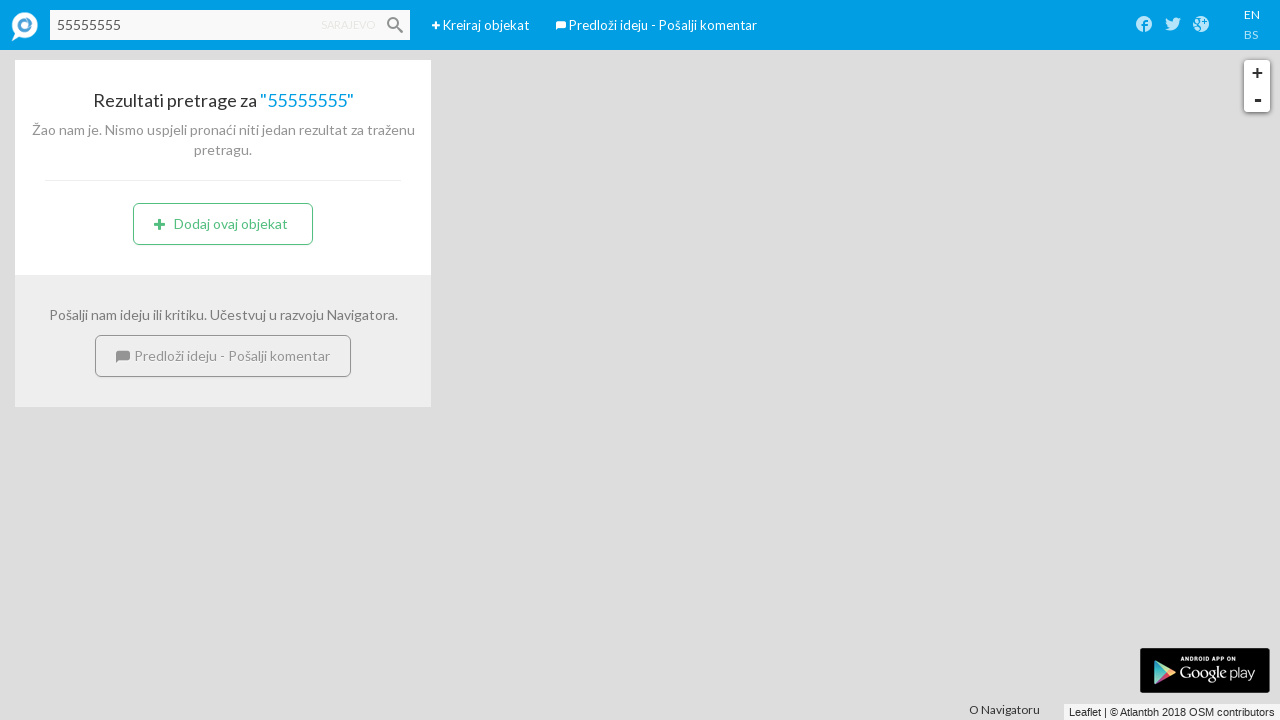

Add place button is available
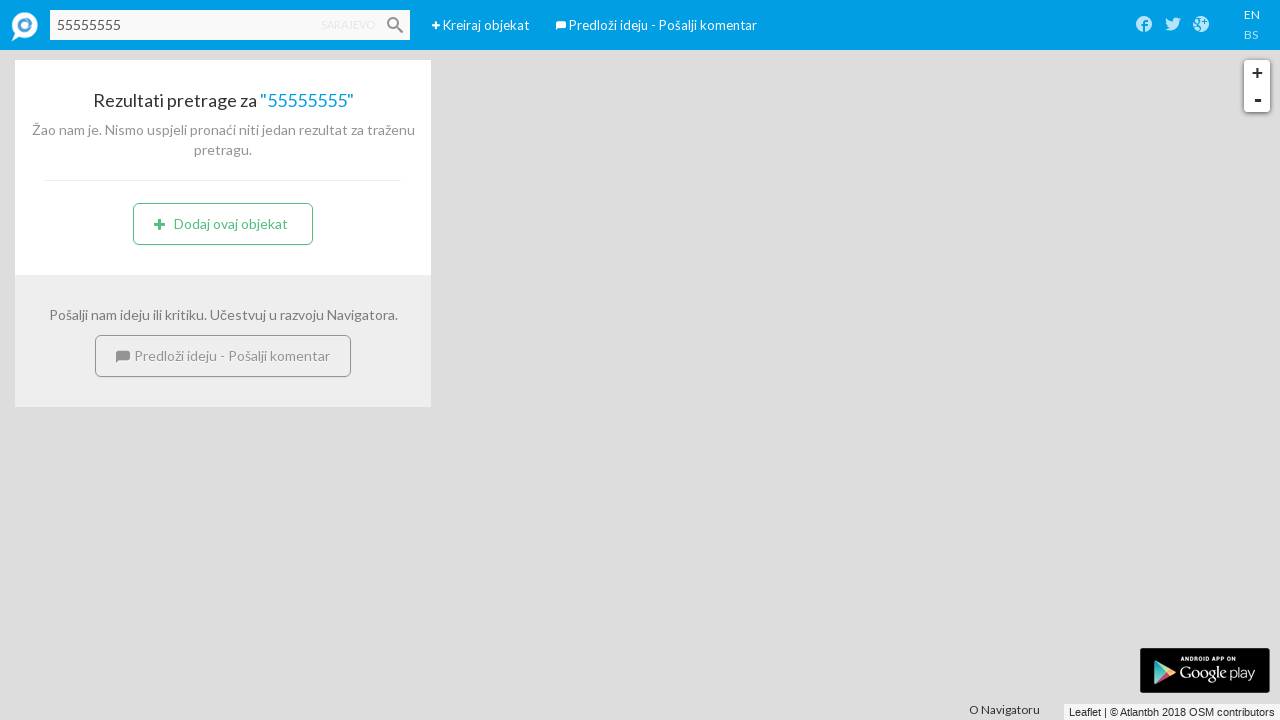

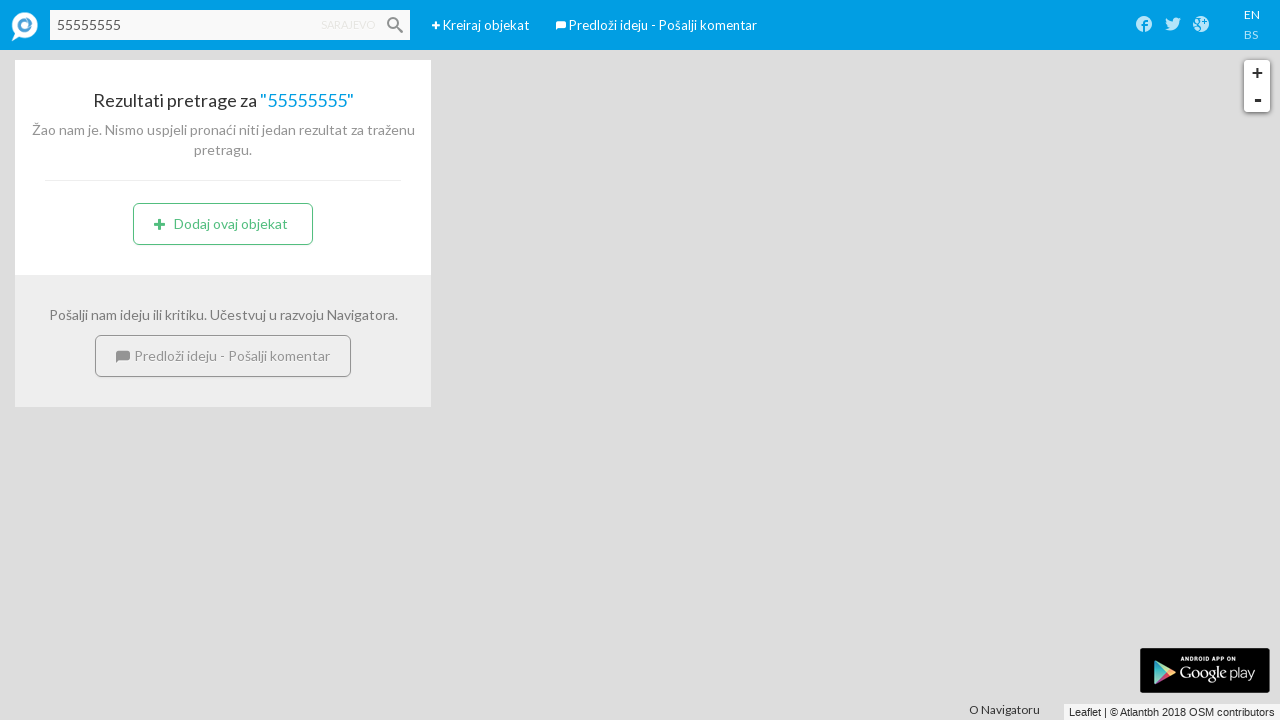